Opens multiple links in footer section by using keyboard shortcuts to open each link in a new tab and then navigates through all opened tabs

Starting URL: https://rahulshettyacademy.com/AutomationPractice/

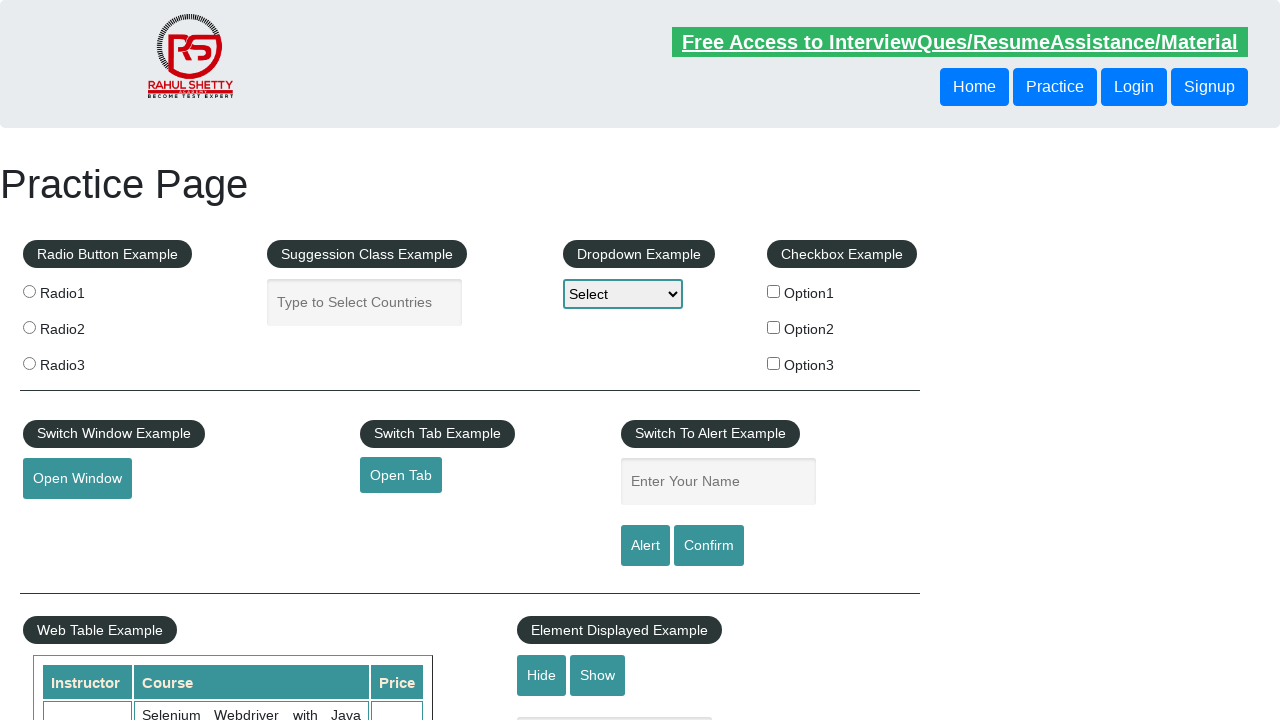

Located footer section with id 'gf-BIG'
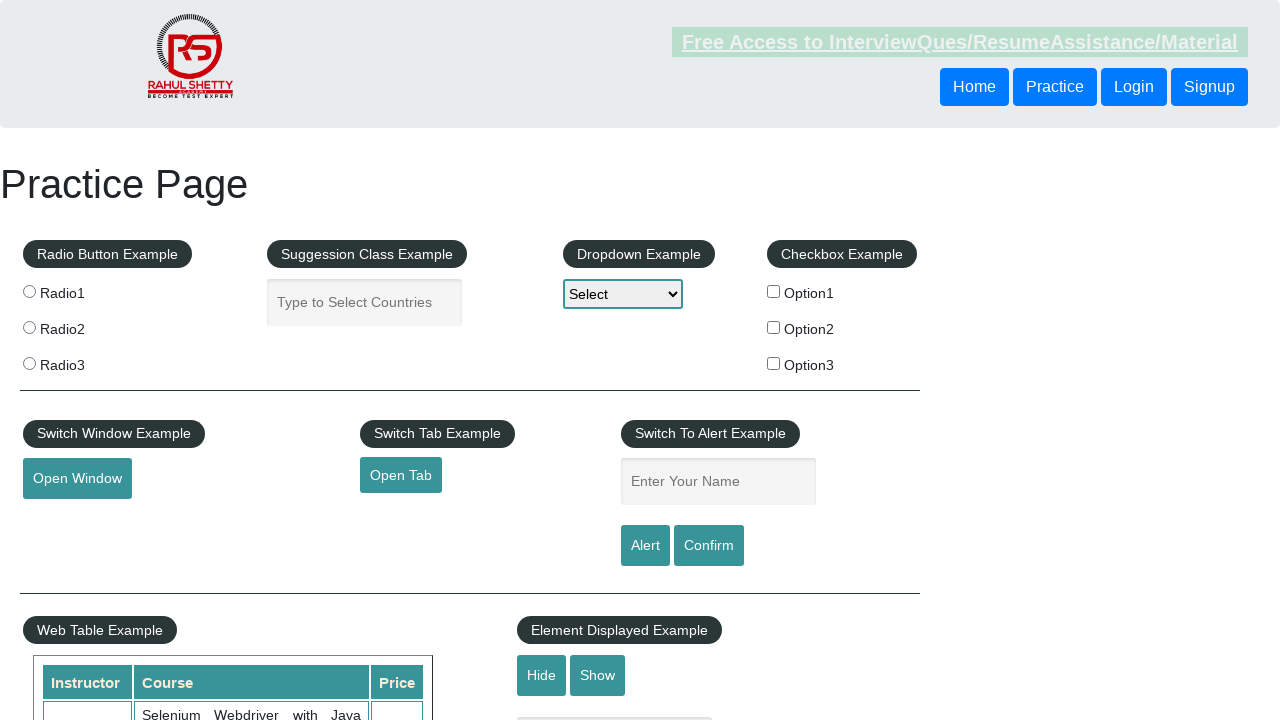

Located first footer column unordered list
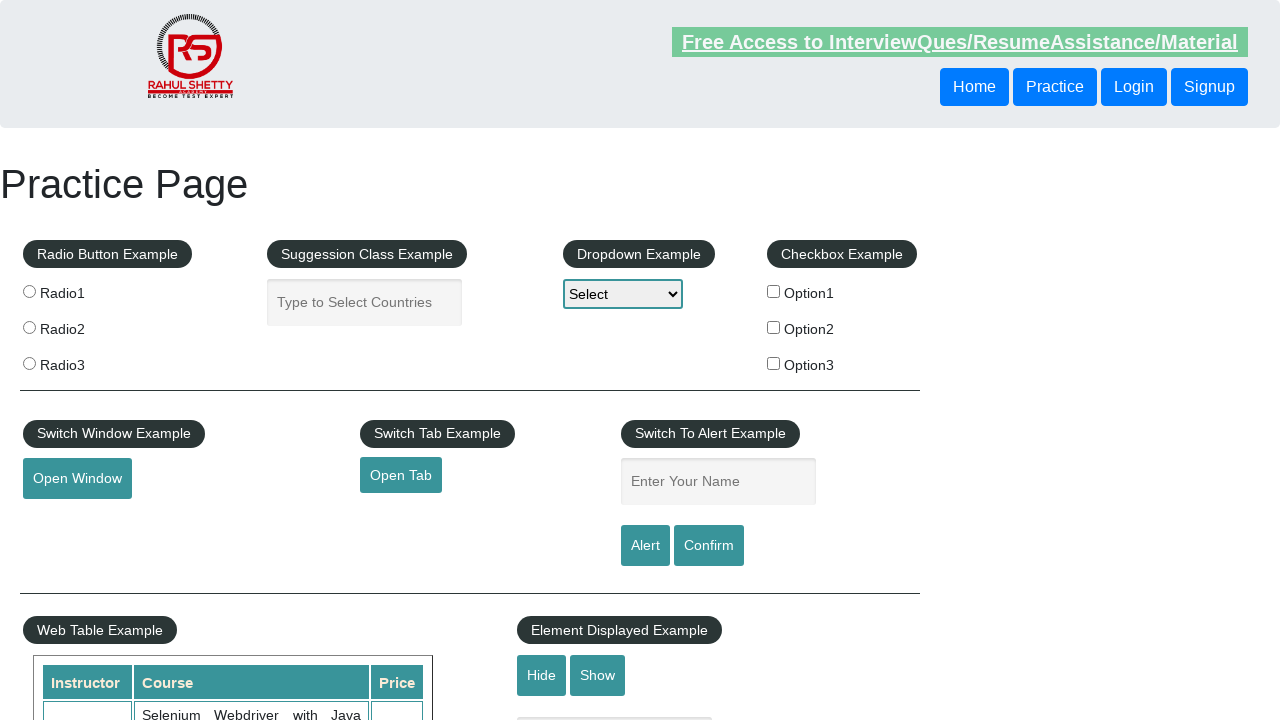

Located all links in footer column
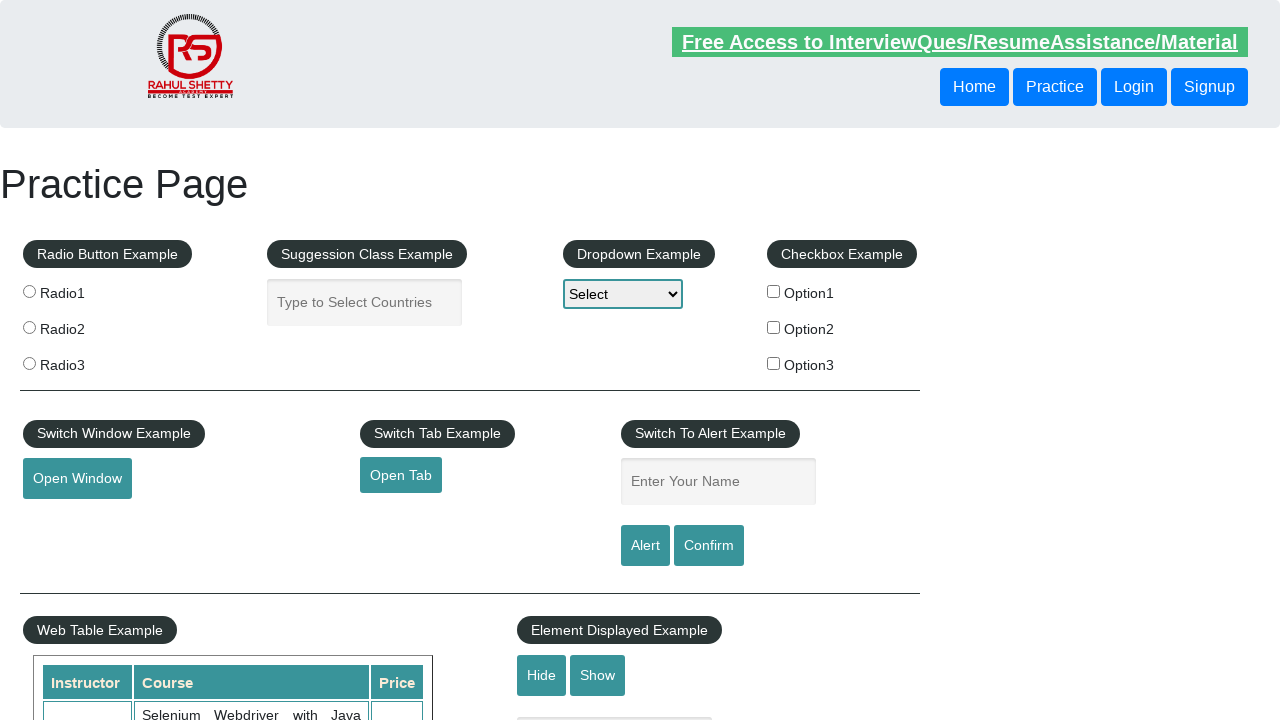

Counted 5 links in footer column
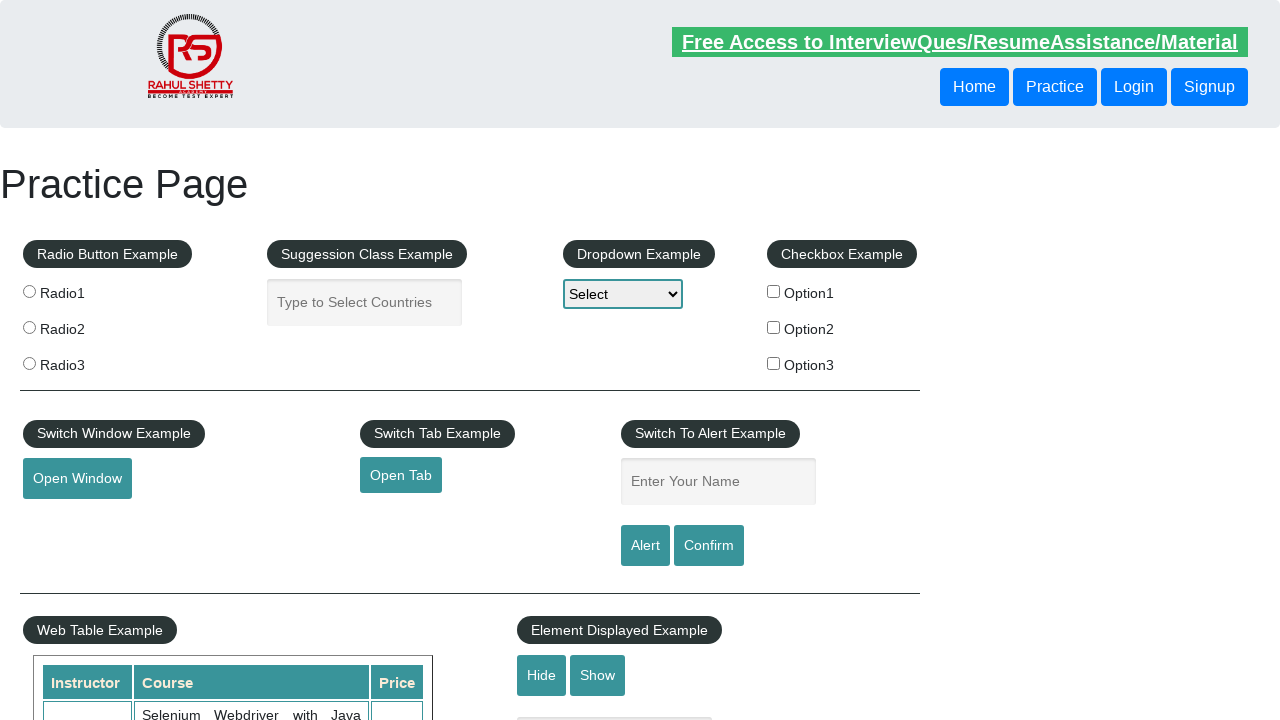

Pressed Control key down for link 1/5
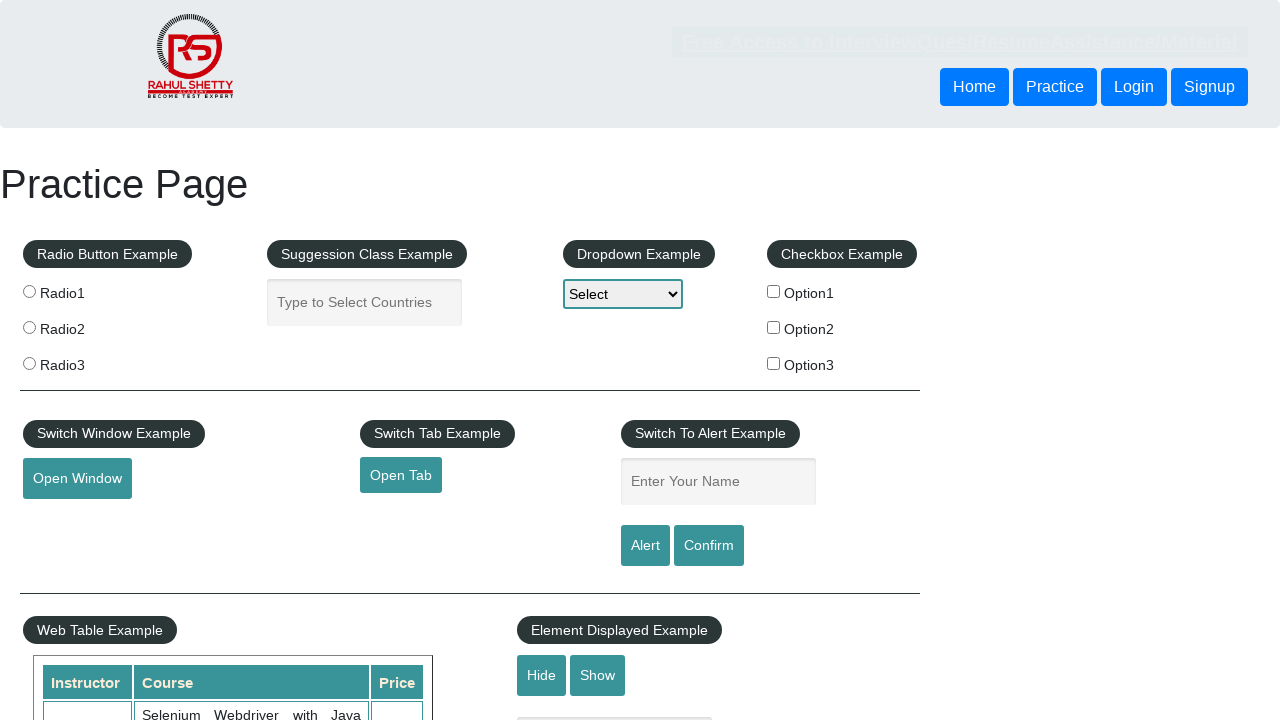

Clicked link 1/5 to open in new tab at (157, 482) on xpath=//div[@id='gf-BIG'] >> xpath=//table/tbody/tr/td[1]/ul >> a >> nth=0
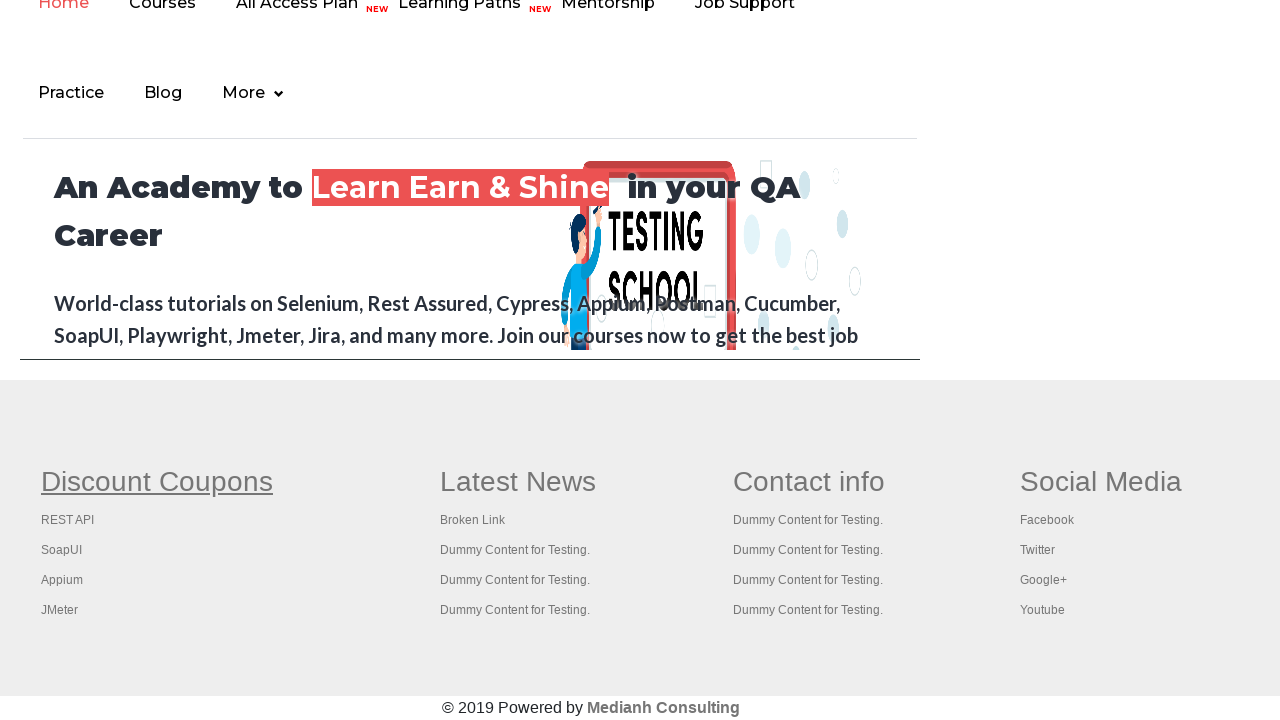

Released Control key after clicking link 1/5
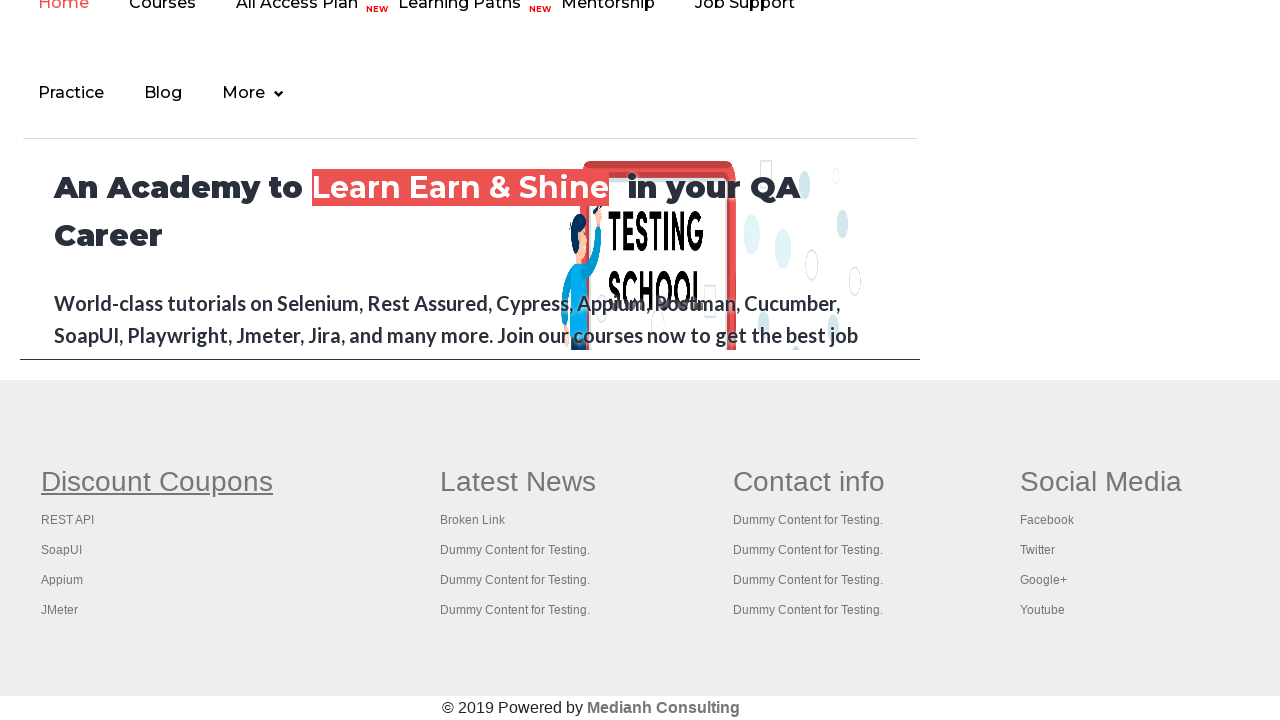

Pressed Control key down for link 2/5
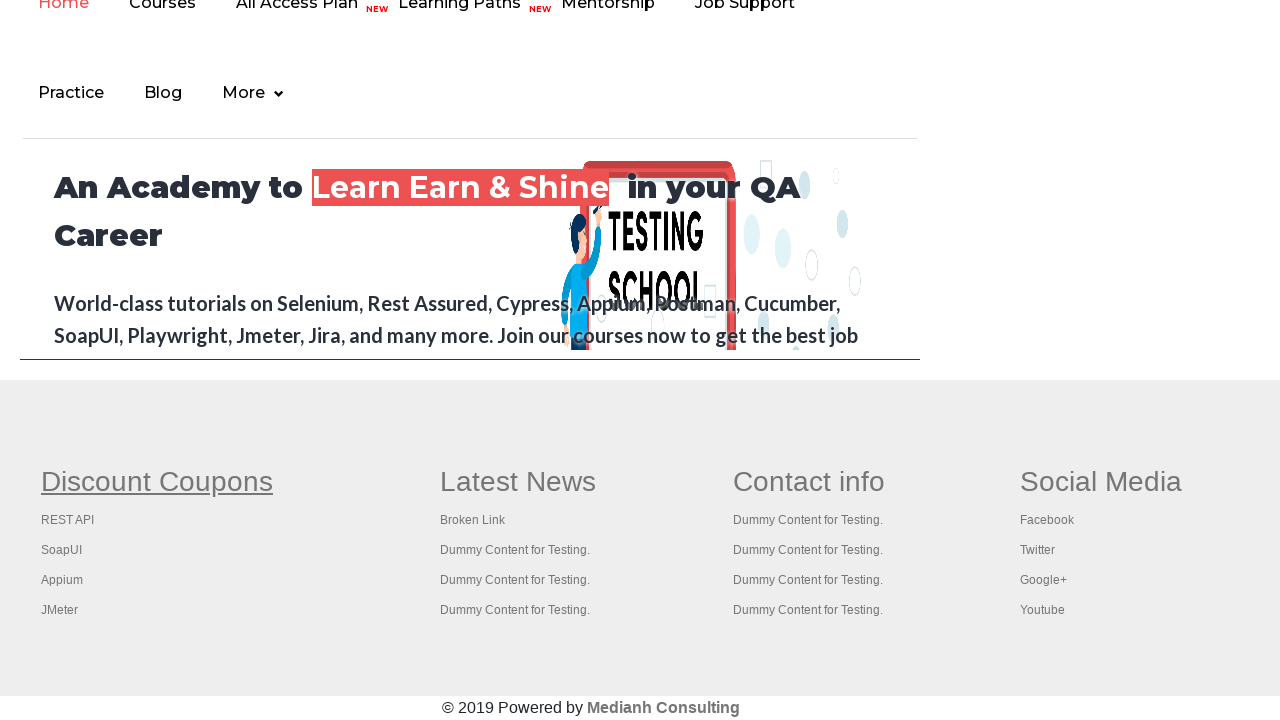

Clicked link 2/5 to open in new tab at (68, 520) on xpath=//div[@id='gf-BIG'] >> xpath=//table/tbody/tr/td[1]/ul >> a >> nth=1
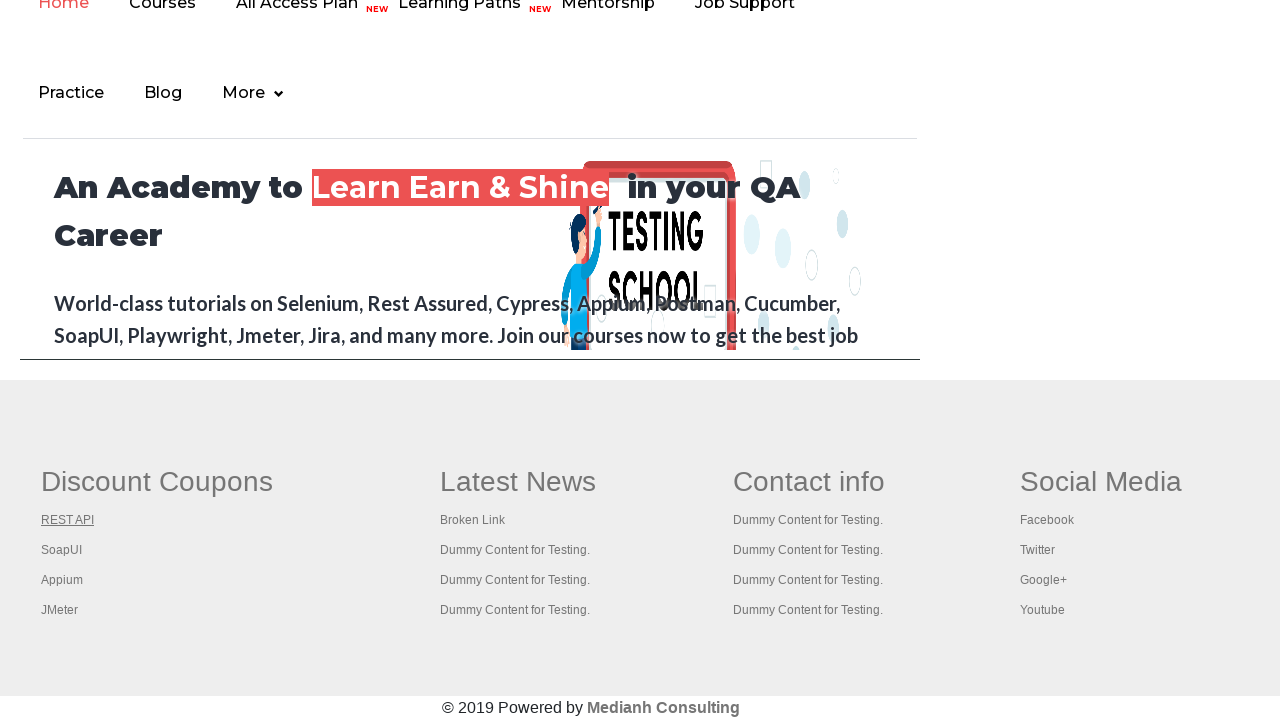

Released Control key after clicking link 2/5
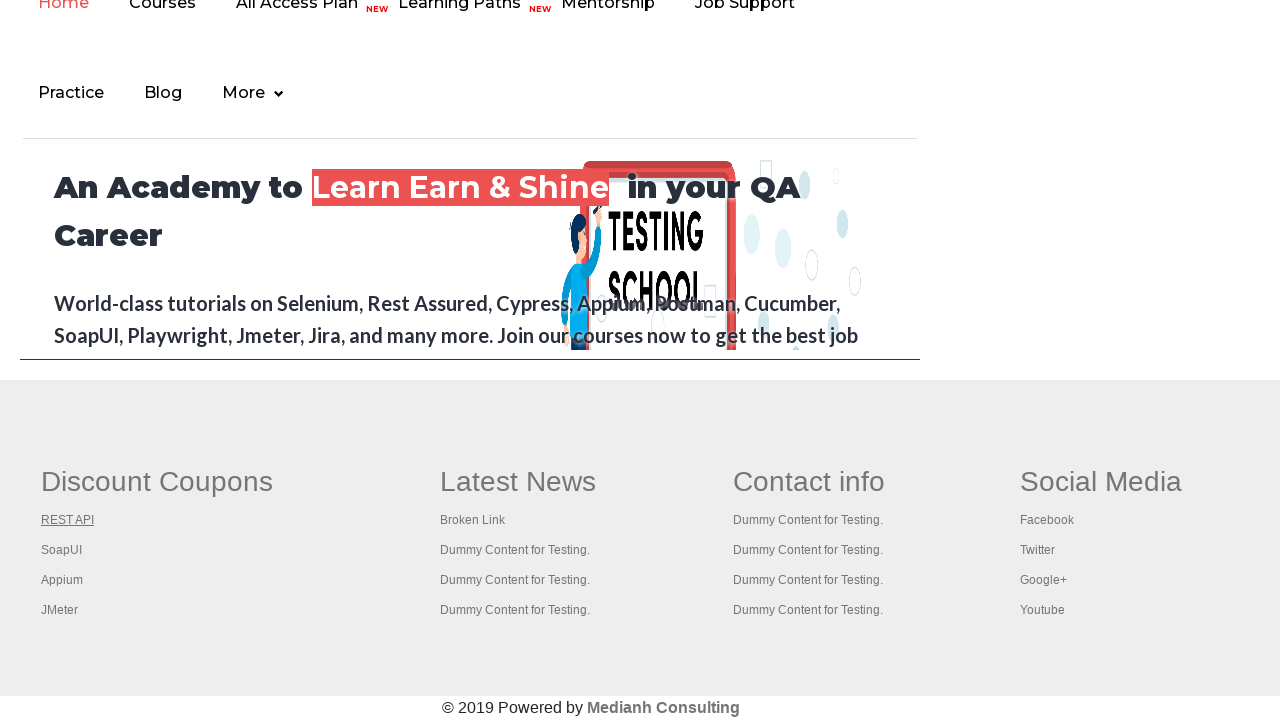

Pressed Control key down for link 3/5
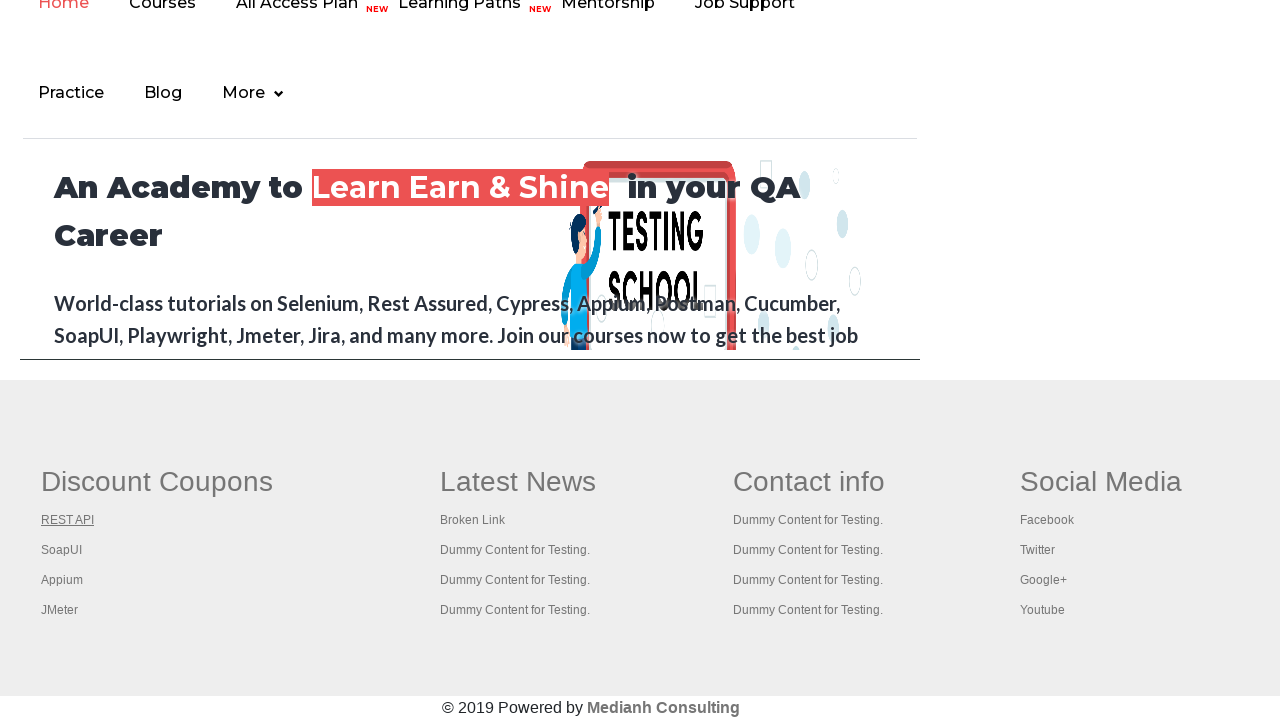

Clicked link 3/5 to open in new tab at (62, 550) on xpath=//div[@id='gf-BIG'] >> xpath=//table/tbody/tr/td[1]/ul >> a >> nth=2
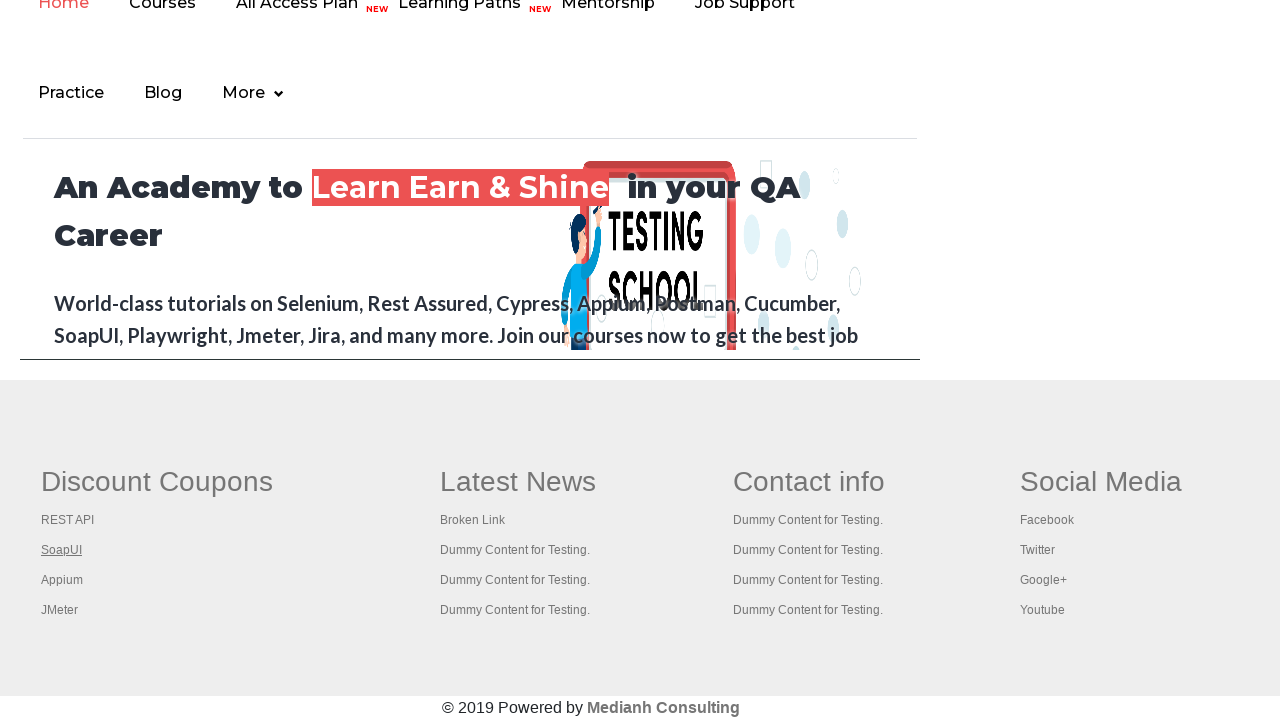

Released Control key after clicking link 3/5
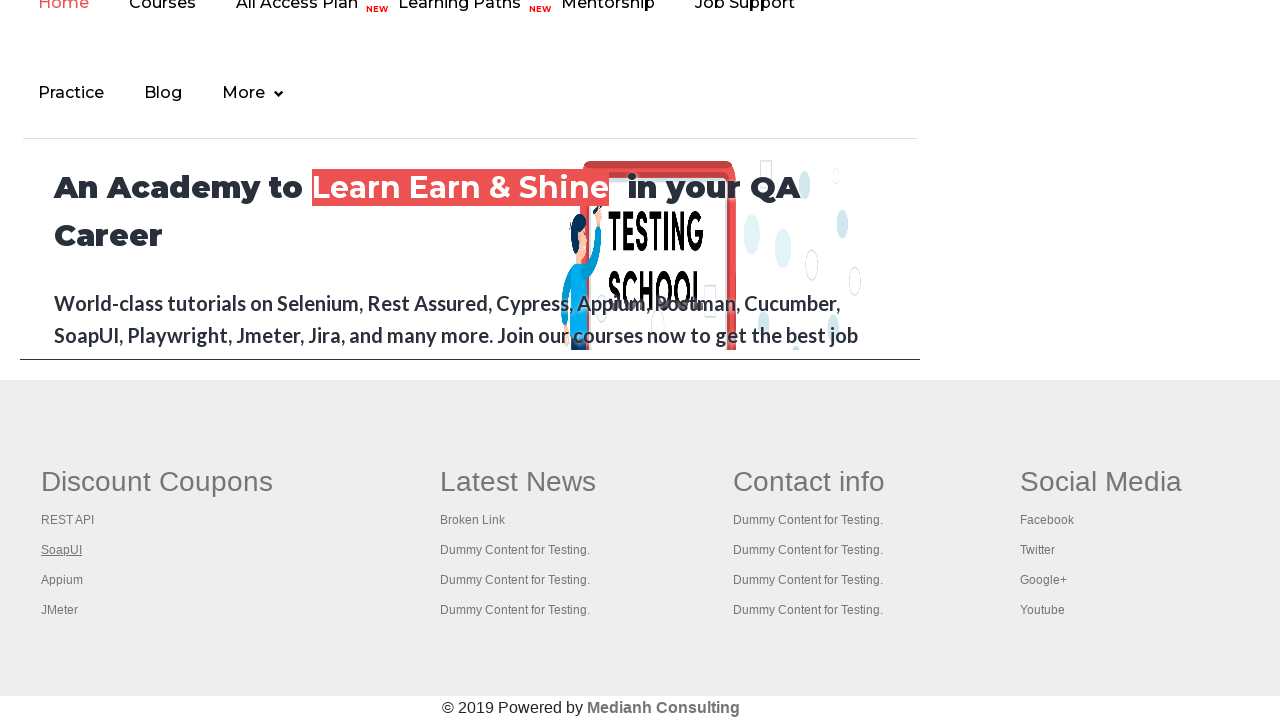

Pressed Control key down for link 4/5
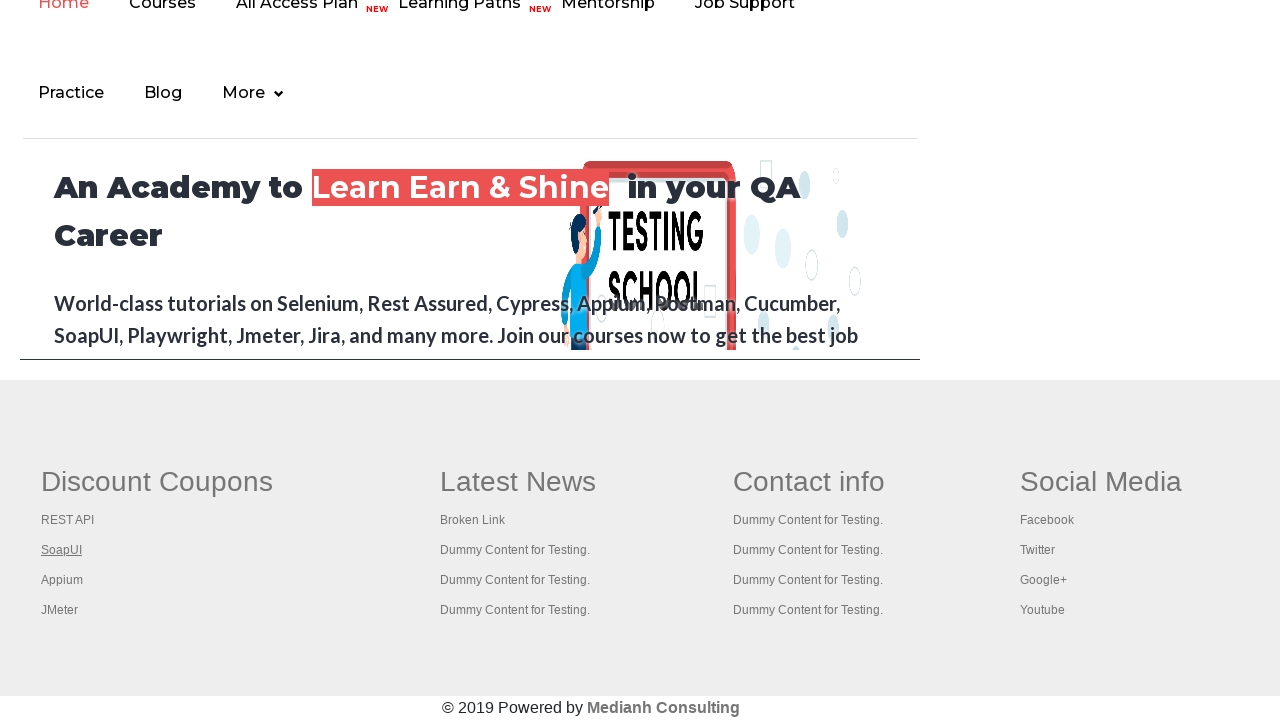

Clicked link 4/5 to open in new tab at (62, 580) on xpath=//div[@id='gf-BIG'] >> xpath=//table/tbody/tr/td[1]/ul >> a >> nth=3
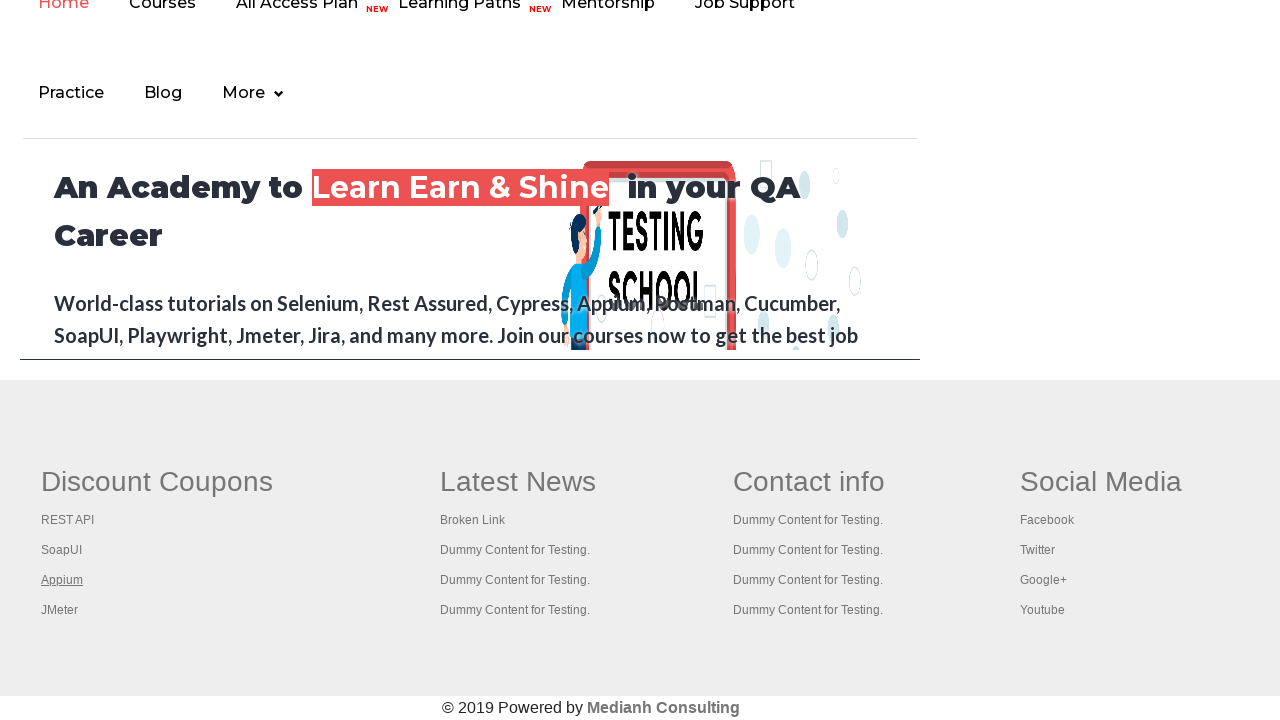

Released Control key after clicking link 4/5
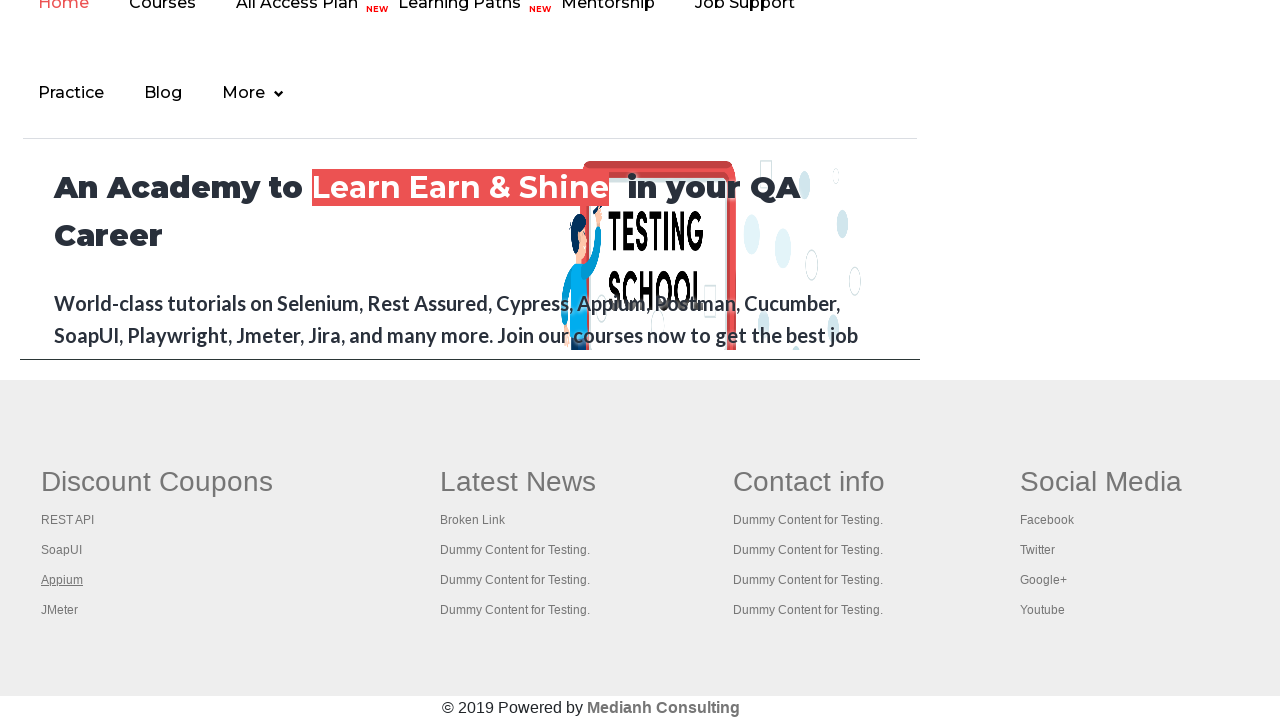

Pressed Control key down for link 5/5
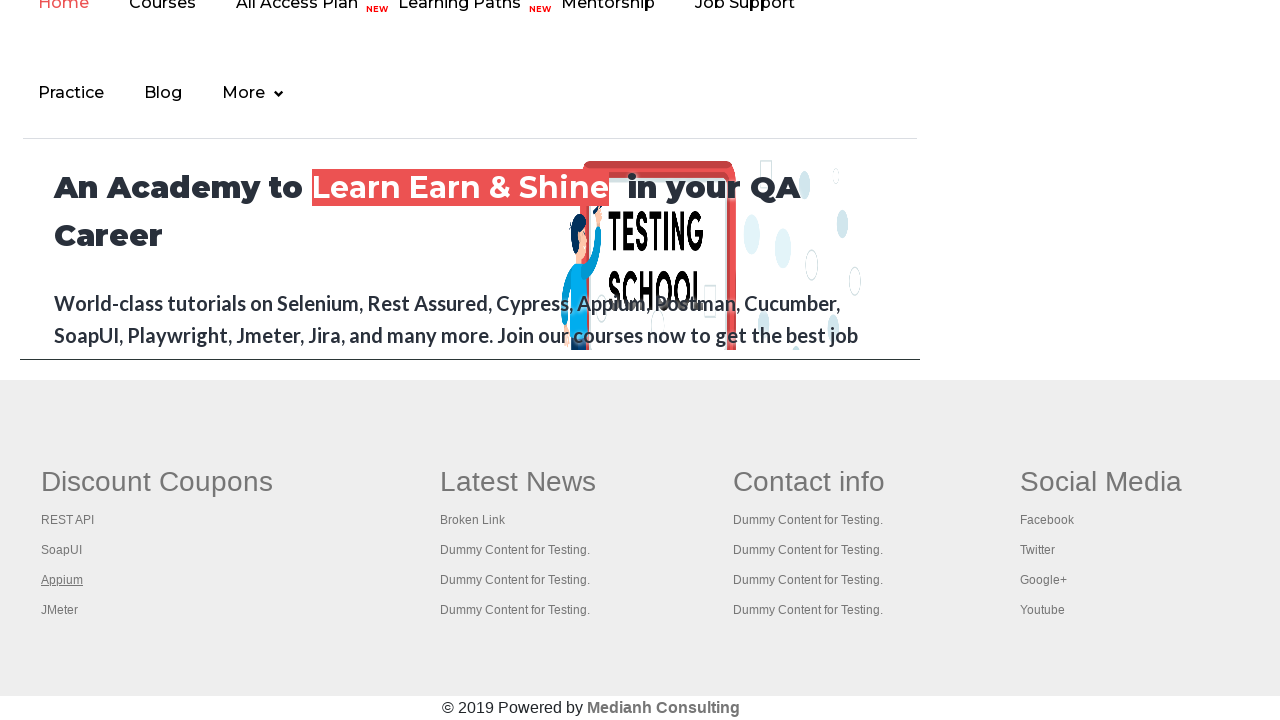

Clicked link 5/5 to open in new tab at (60, 610) on xpath=//div[@id='gf-BIG'] >> xpath=//table/tbody/tr/td[1]/ul >> a >> nth=4
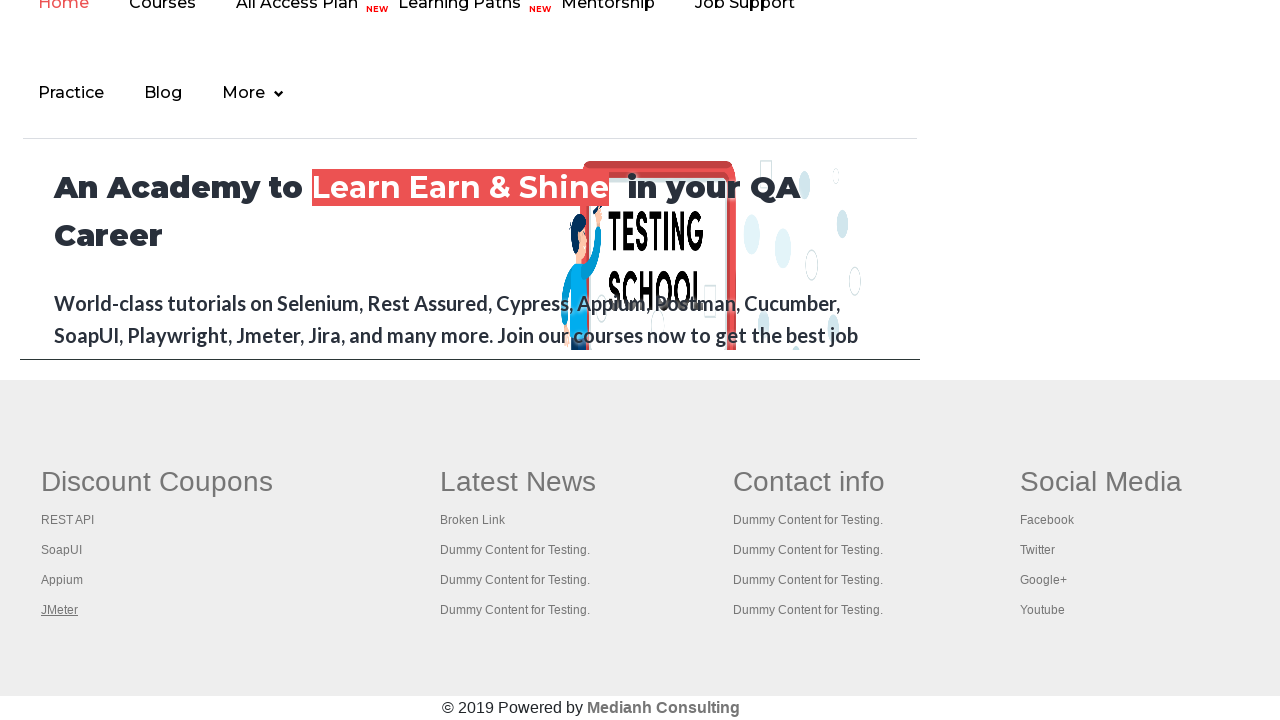

Released Control key after clicking link 5/5
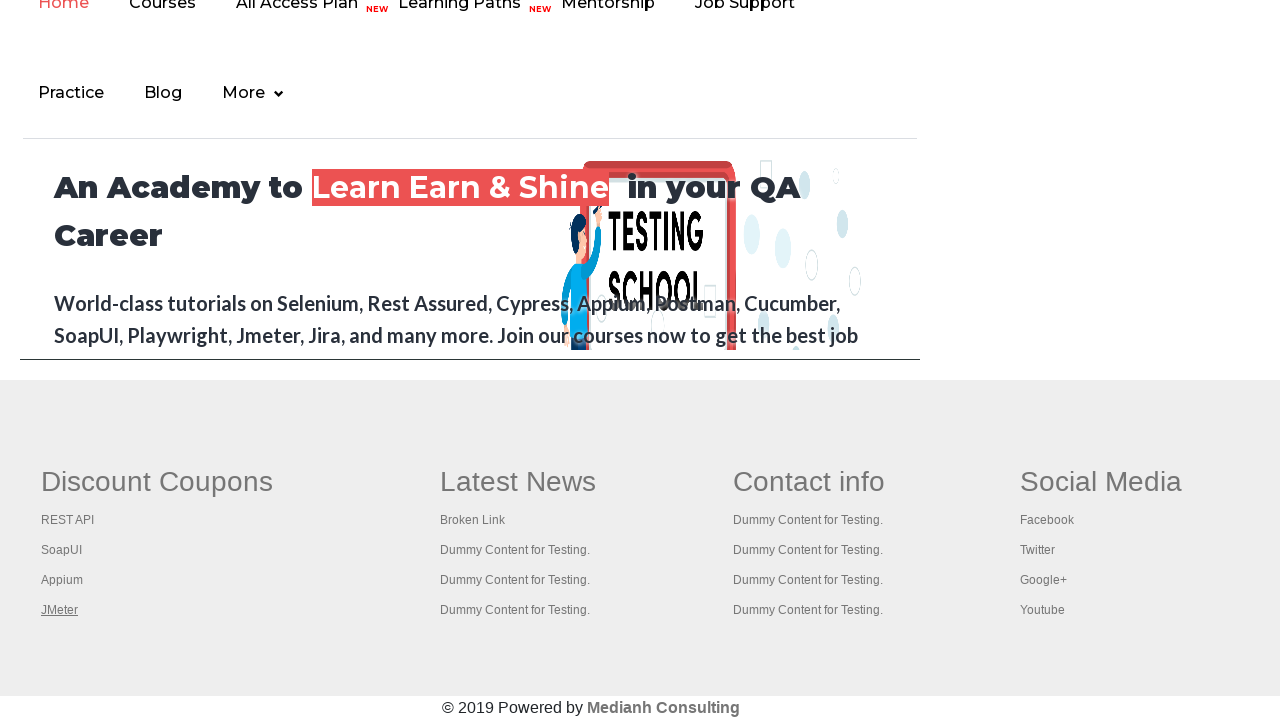

Waited 2 seconds for all tabs to fully open
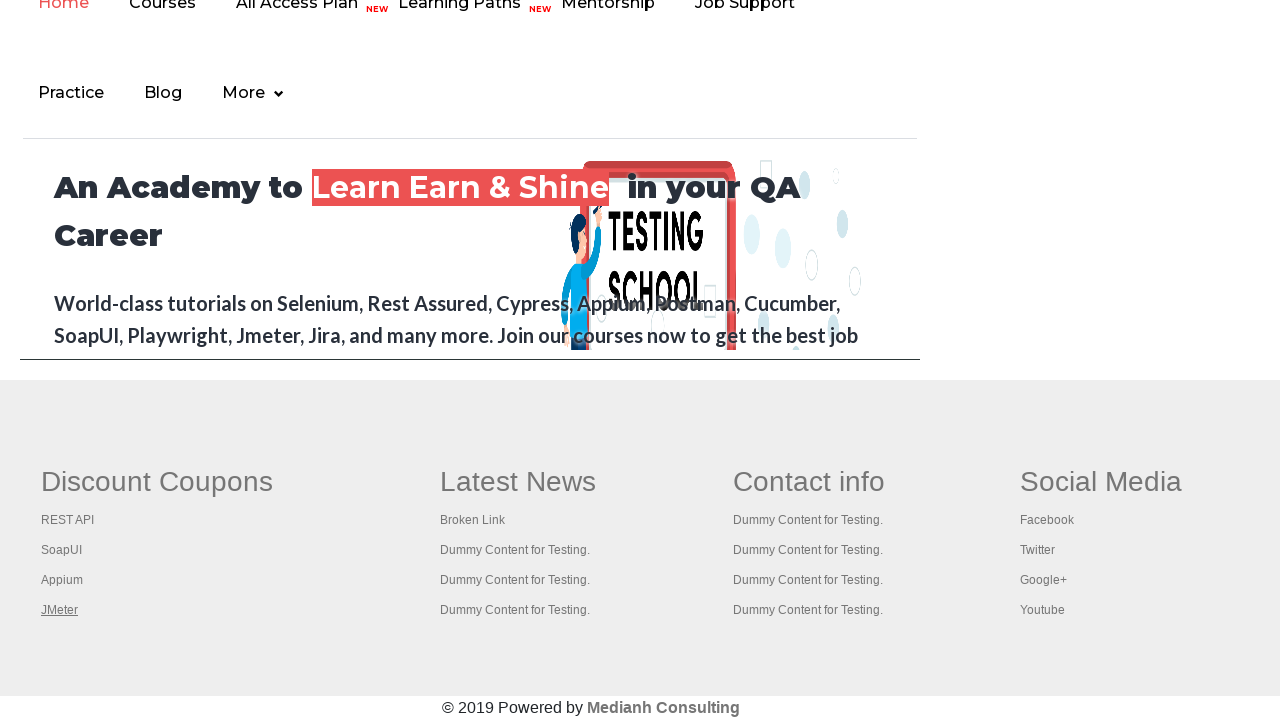

Retrieved and printed titles from 5 newly opened tabs
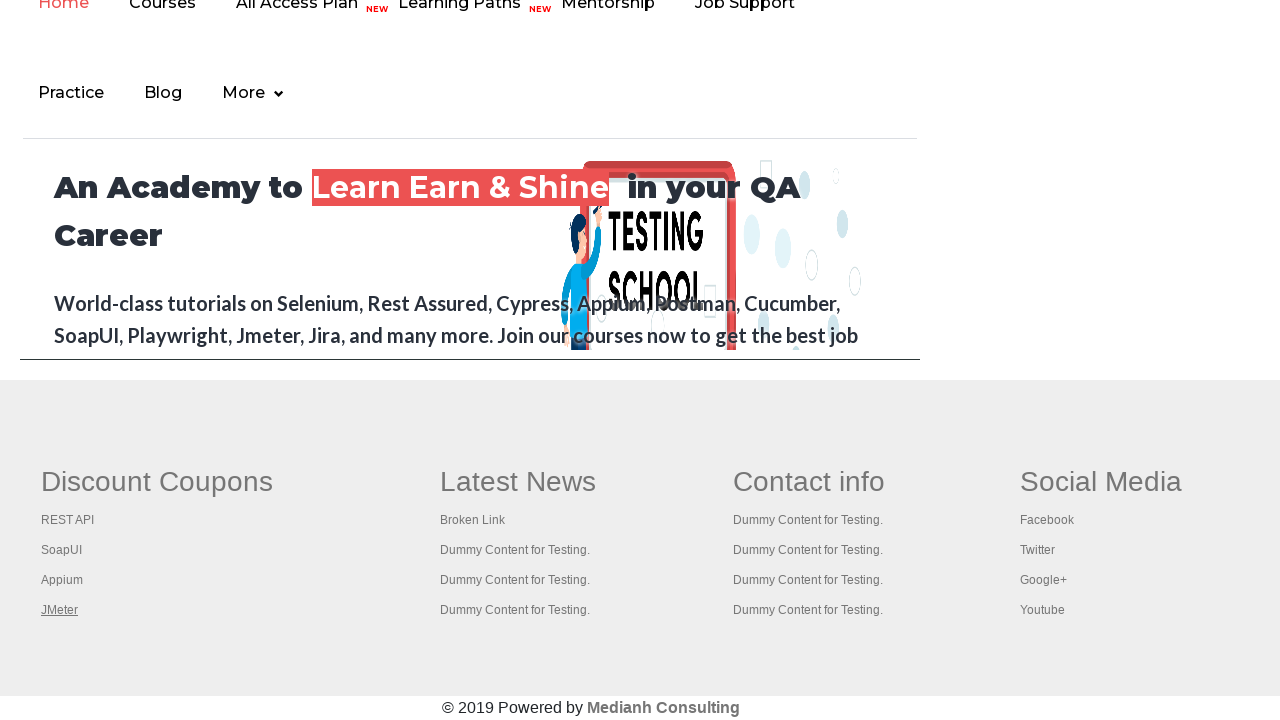

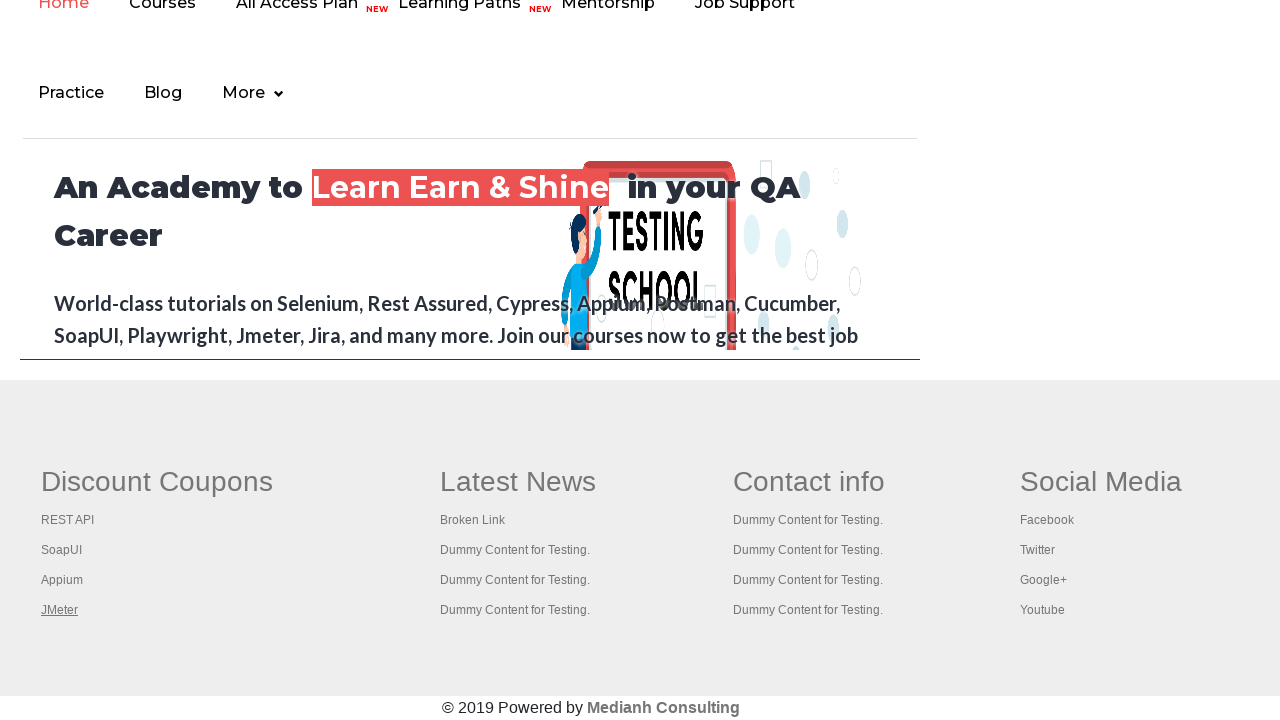